Visits all pages (Home, Blog, CV, Admin) to verify they load without JavaScript errors in the console.

Starting URL: https://san-aoun.github.io/personal-site-monorepo

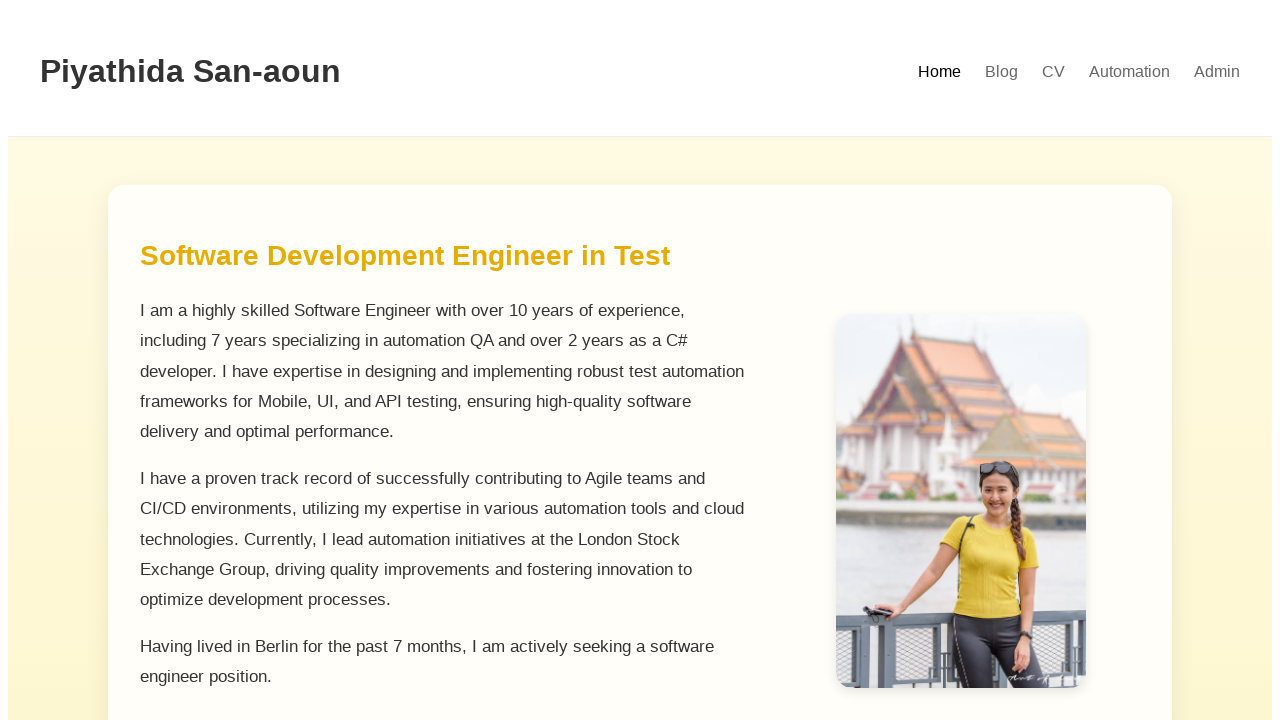

Home page loaded (networkidle)
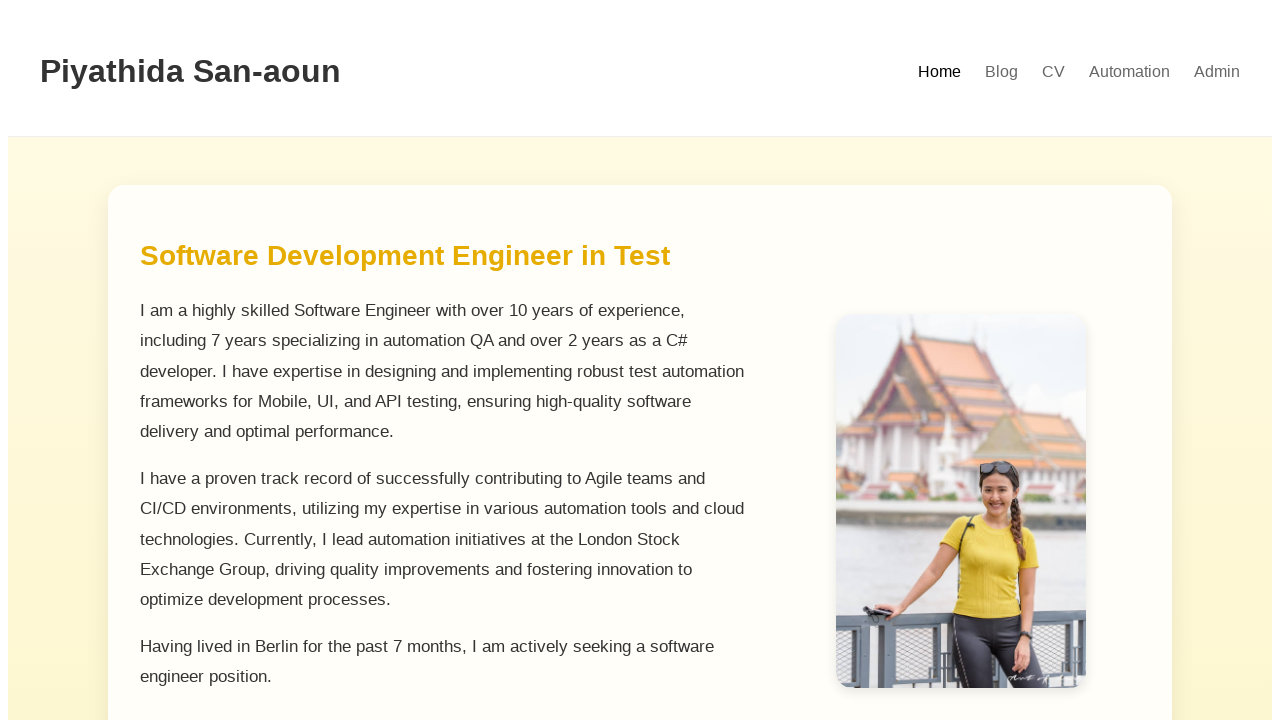

Navigated to Blog page
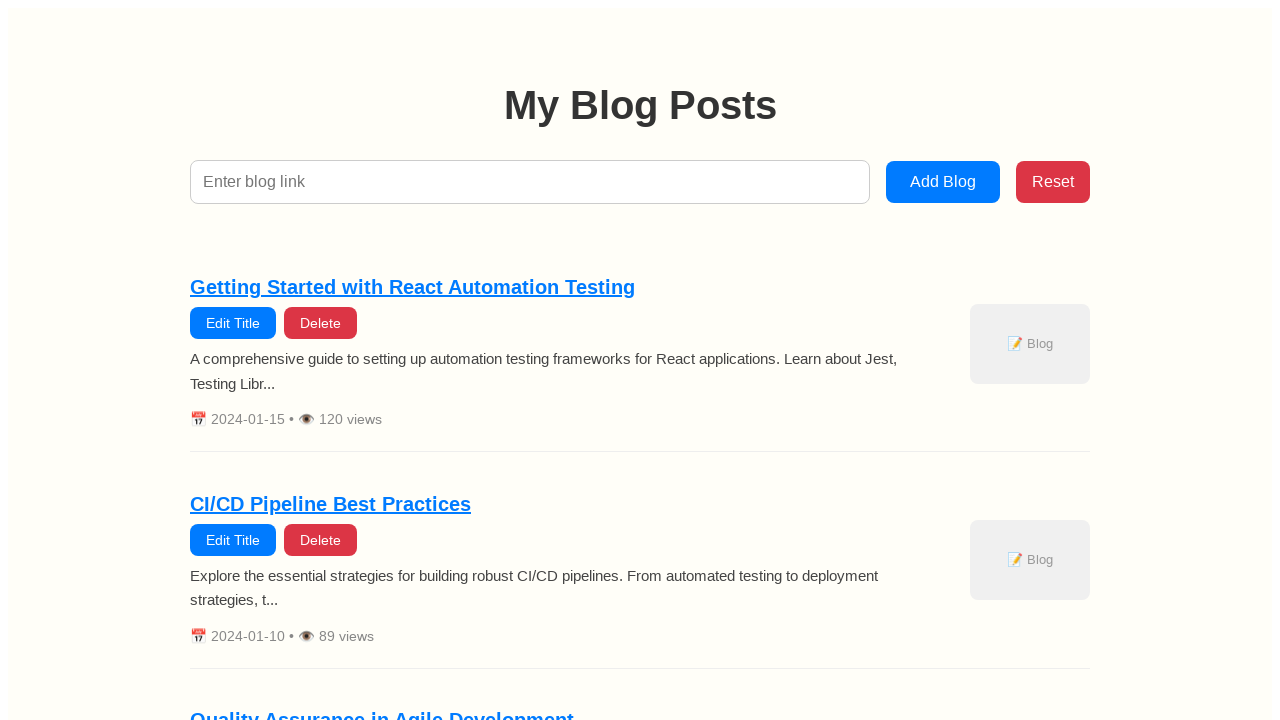

Blog page loaded (networkidle)
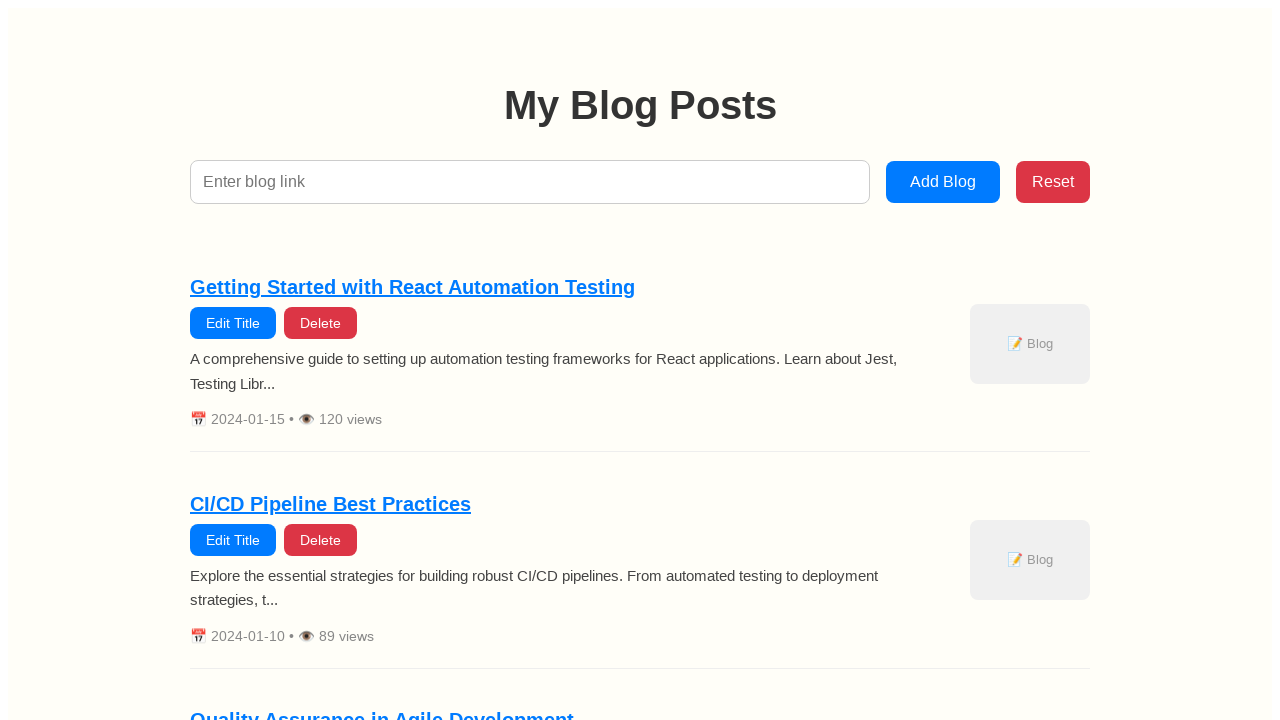

Navigated to CV page
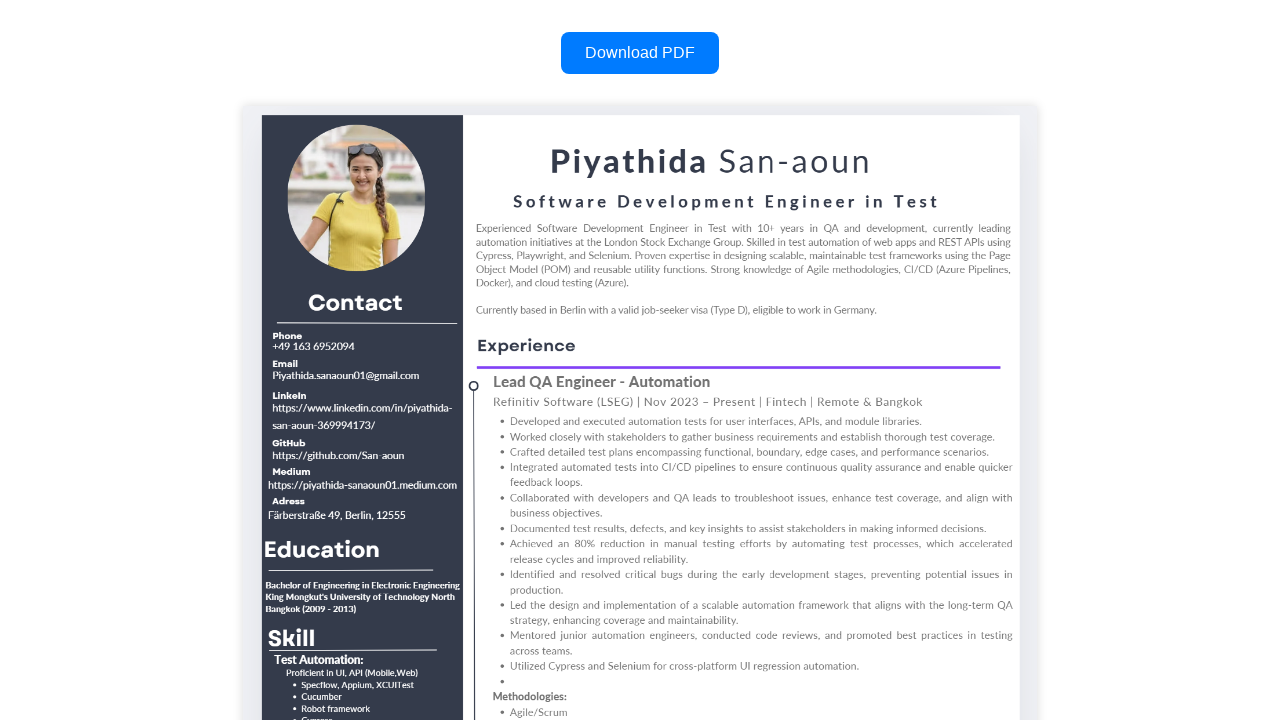

CV page loaded (networkidle)
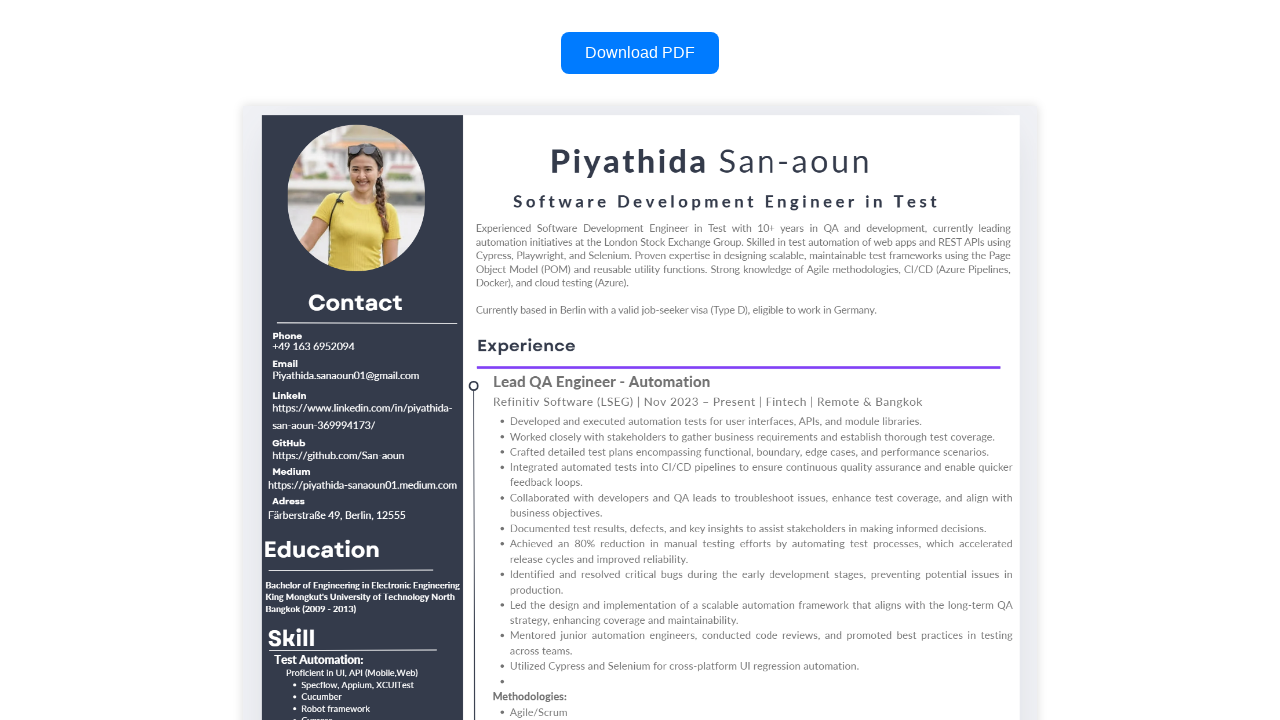

Navigated to Admin page
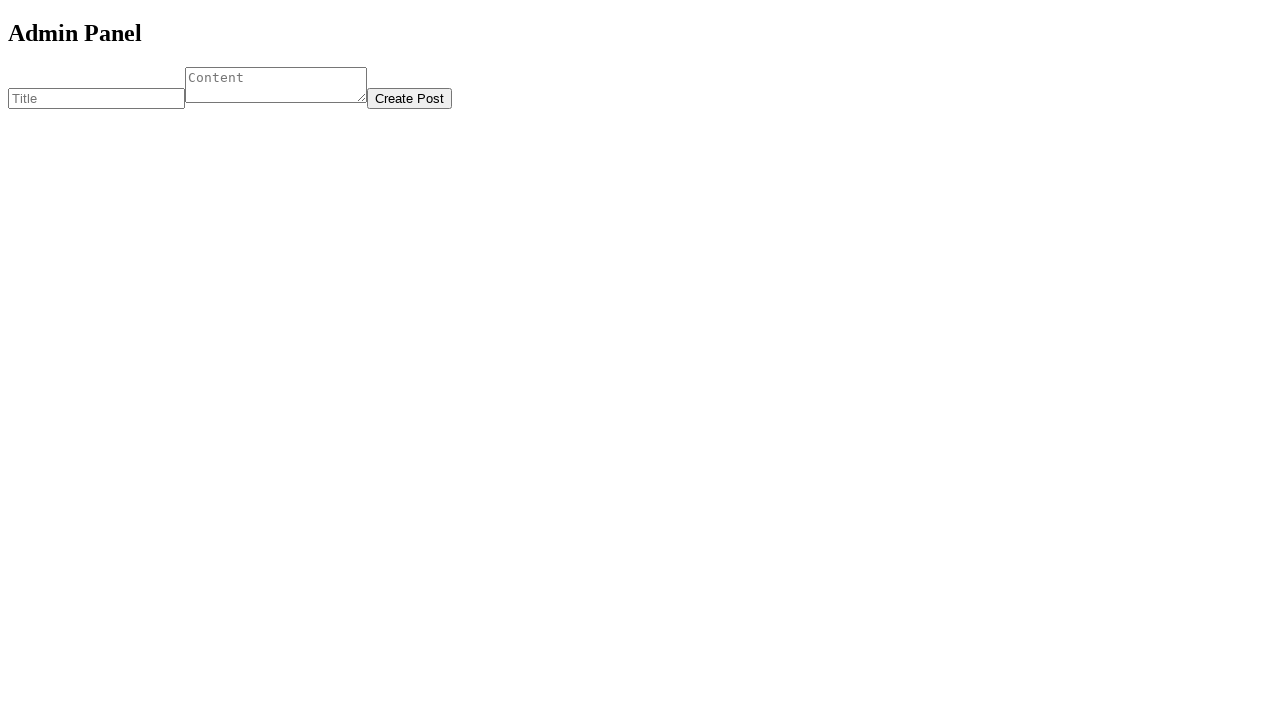

Admin page loaded (networkidle)
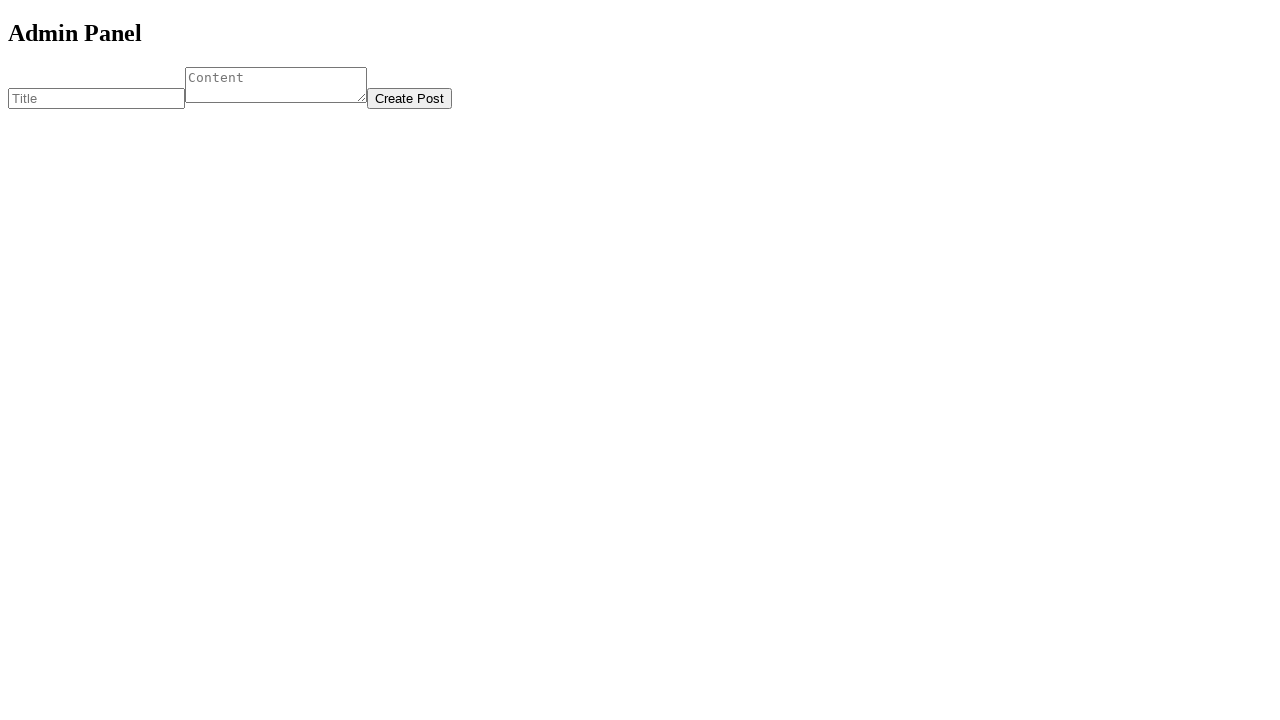

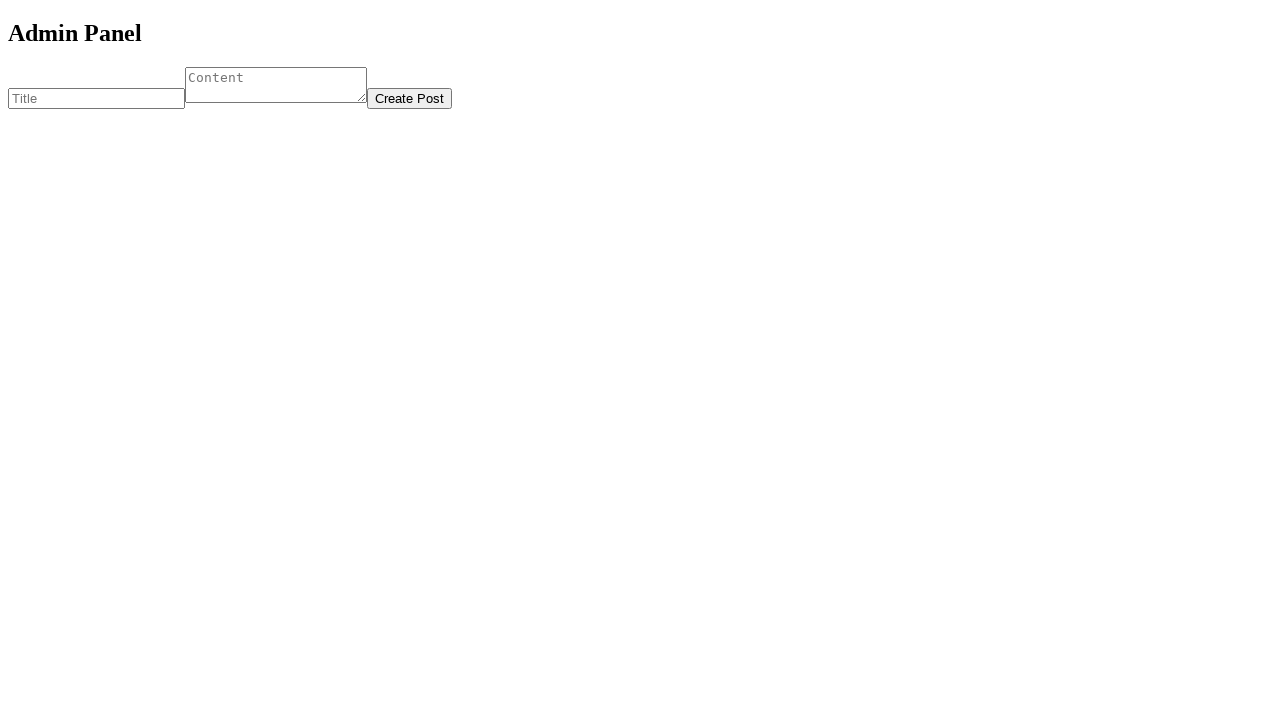